Tests closing chip components by clicking the close icon on multiple chips in sequence

Starting URL: https://magstrong07.github.io/admiral-react-test/#/chips

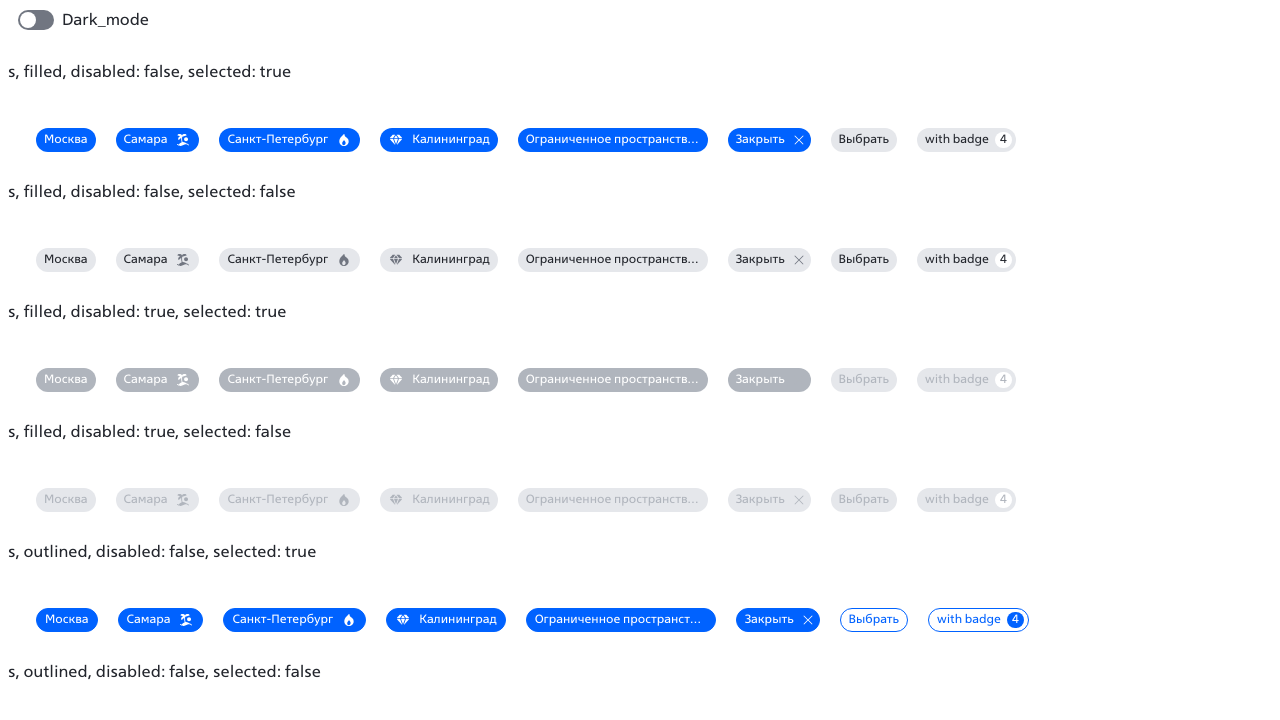

Clicked close icon on first chip (position 0, first click) at (799, 140) on [data-test-id=chipClose] svg >> nth=0
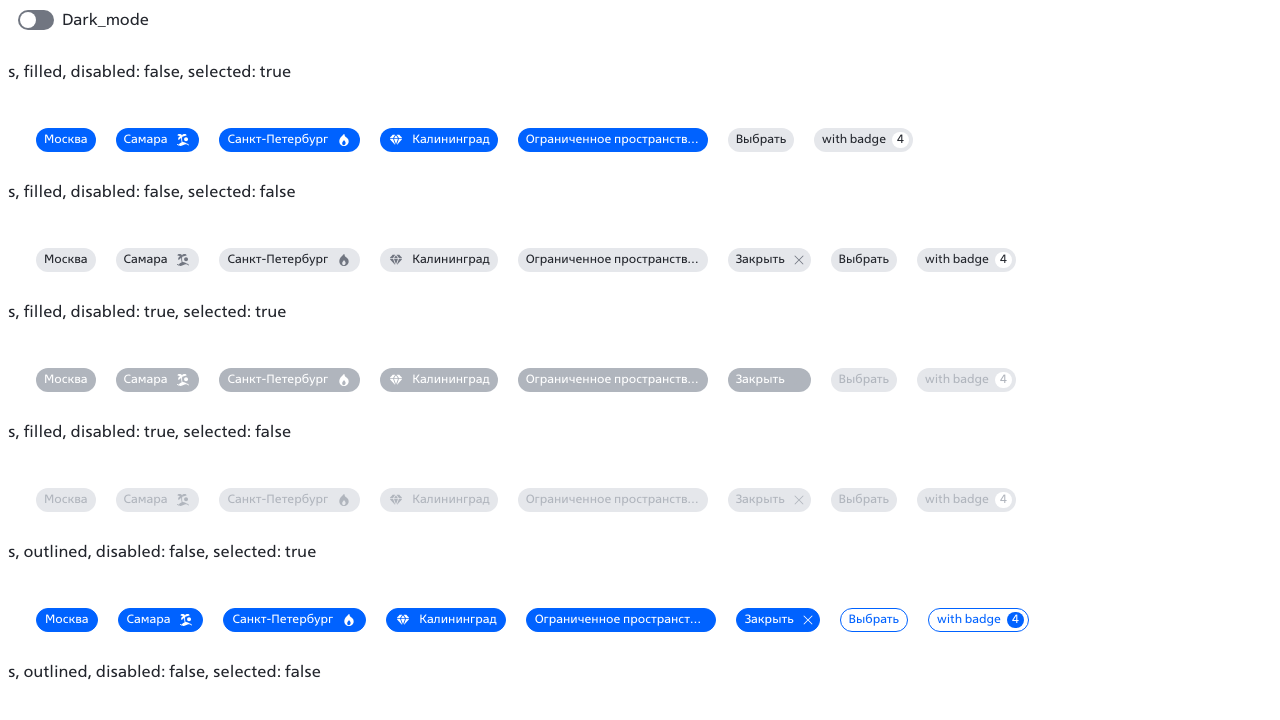

Clicked close icon on first chip (position 0, second click) at (799, 260) on [data-test-id=chipClose] svg >> nth=0
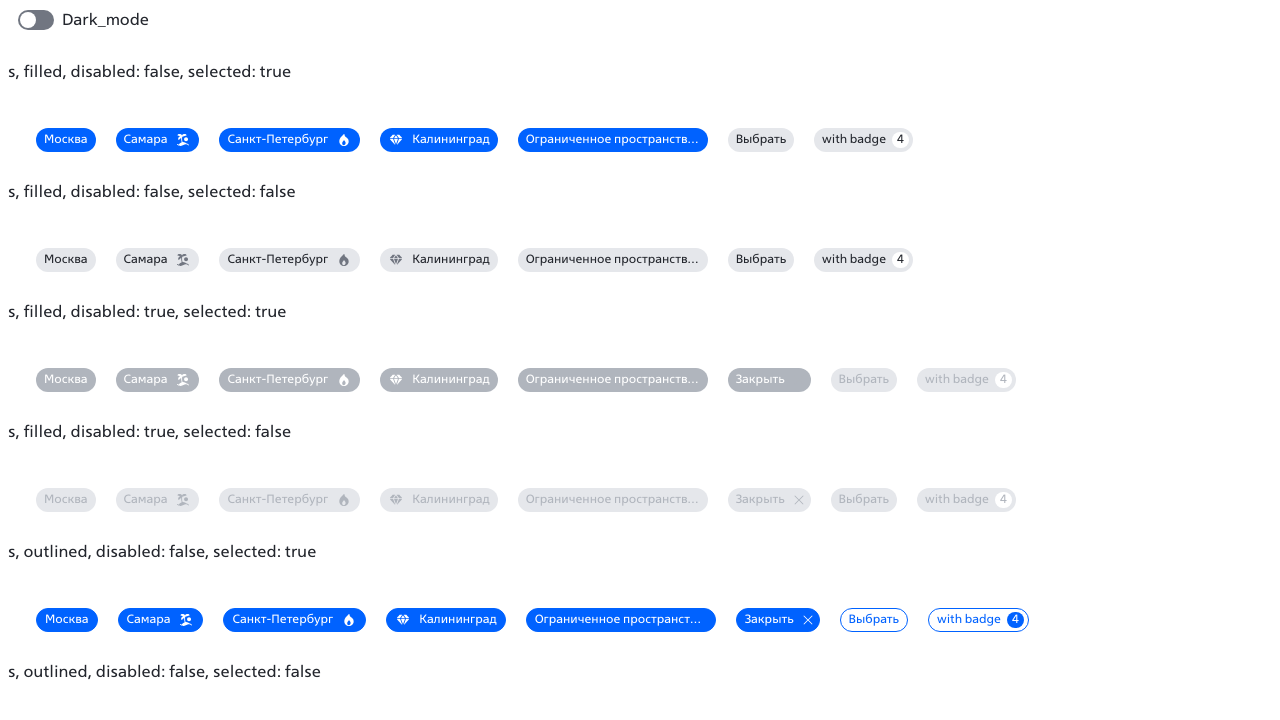

Clicked close icon on chip at position 2 (first click) at (808, 620) on [data-test-id=chipClose] svg >> nth=2
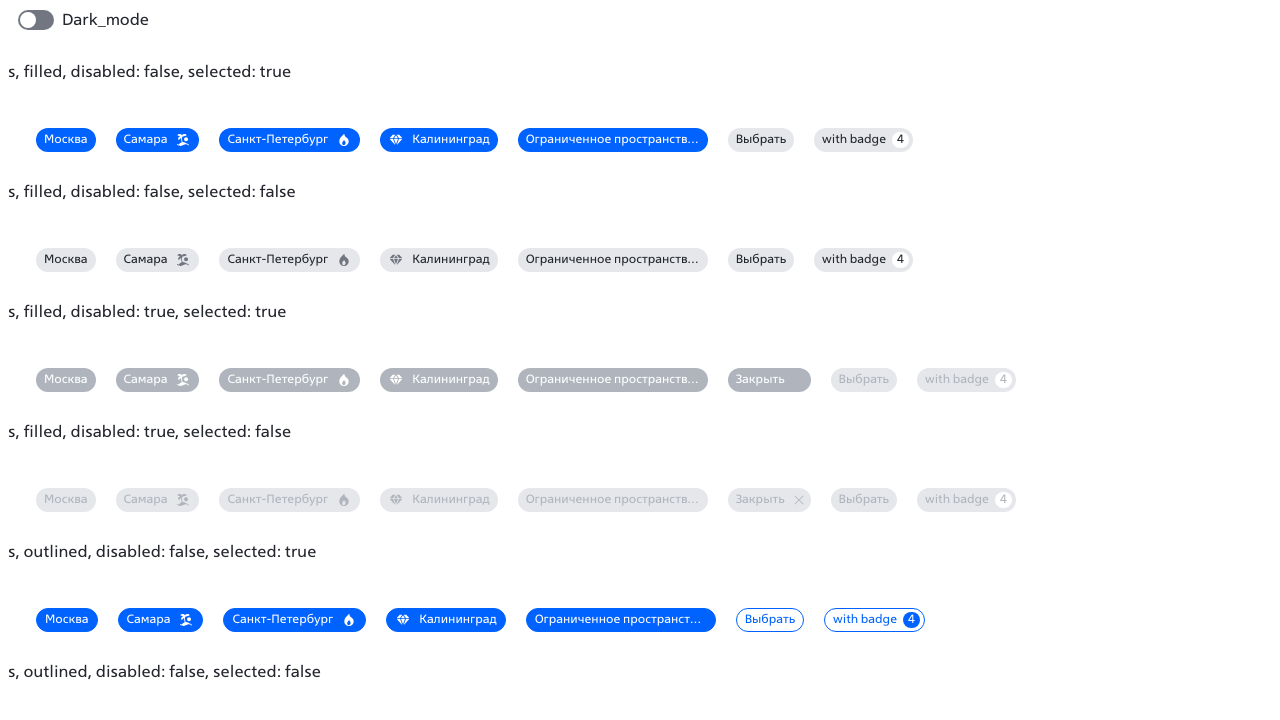

Clicked close icon on chip at position 2 (second click) at (808, 360) on [data-test-id=chipClose] svg >> nth=2
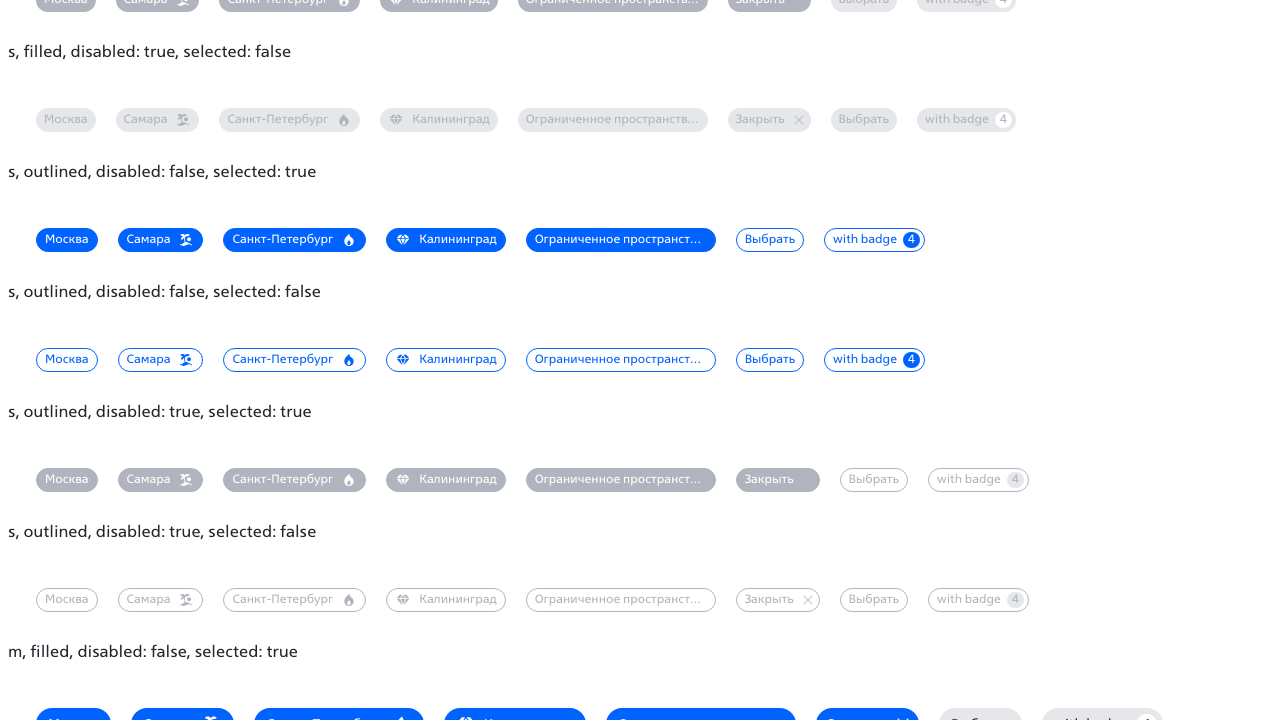

Clicked close icon on chip at position 4 (first click) at (903, 710) on [data-test-id=chipClose] svg >> nth=4
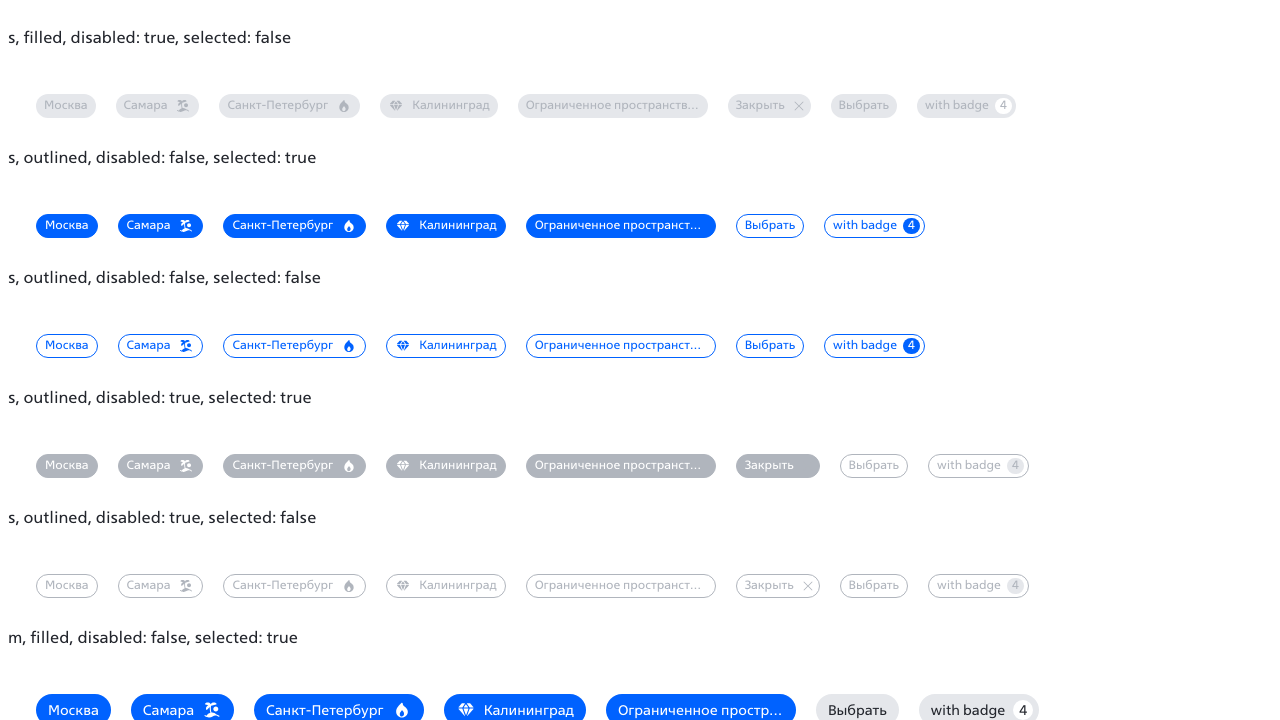

Clicked close icon on chip at position 4 (second click) at (903, 360) on [data-test-id=chipClose] svg >> nth=4
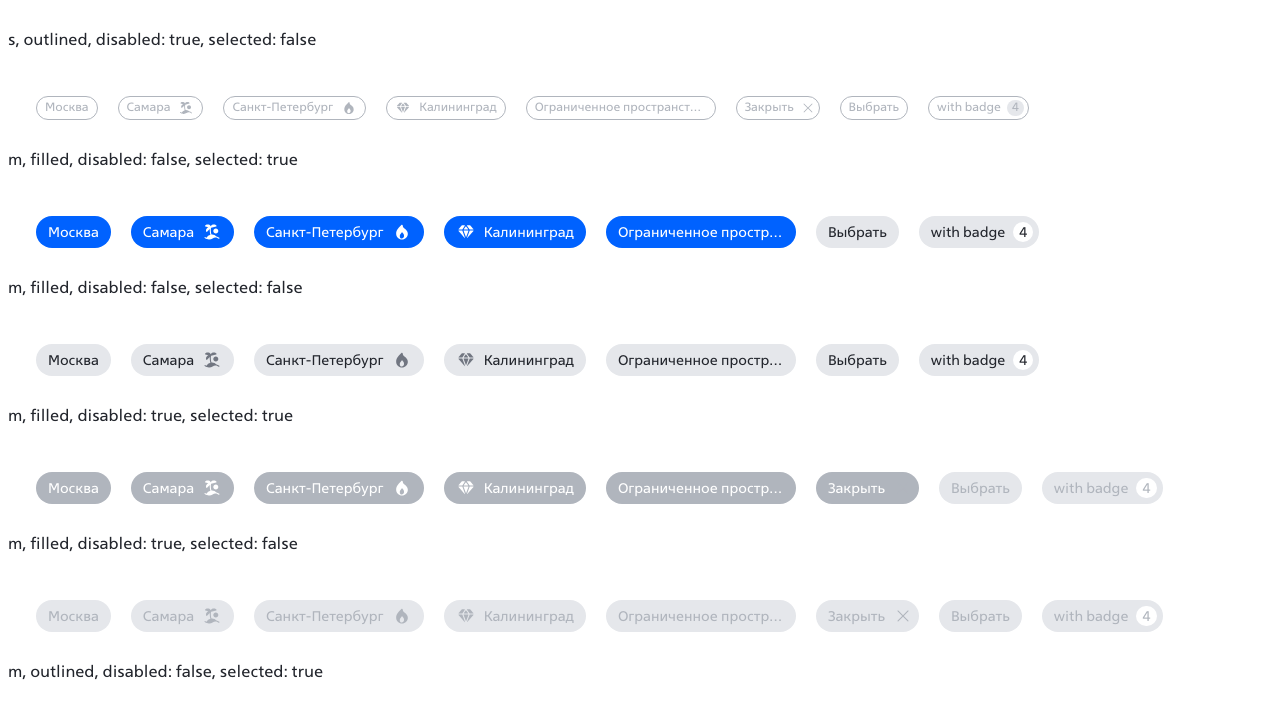

Clicked close icon on chip at position 6 (first click) at (912, 360) on [data-test-id=chipClose] svg >> nth=6
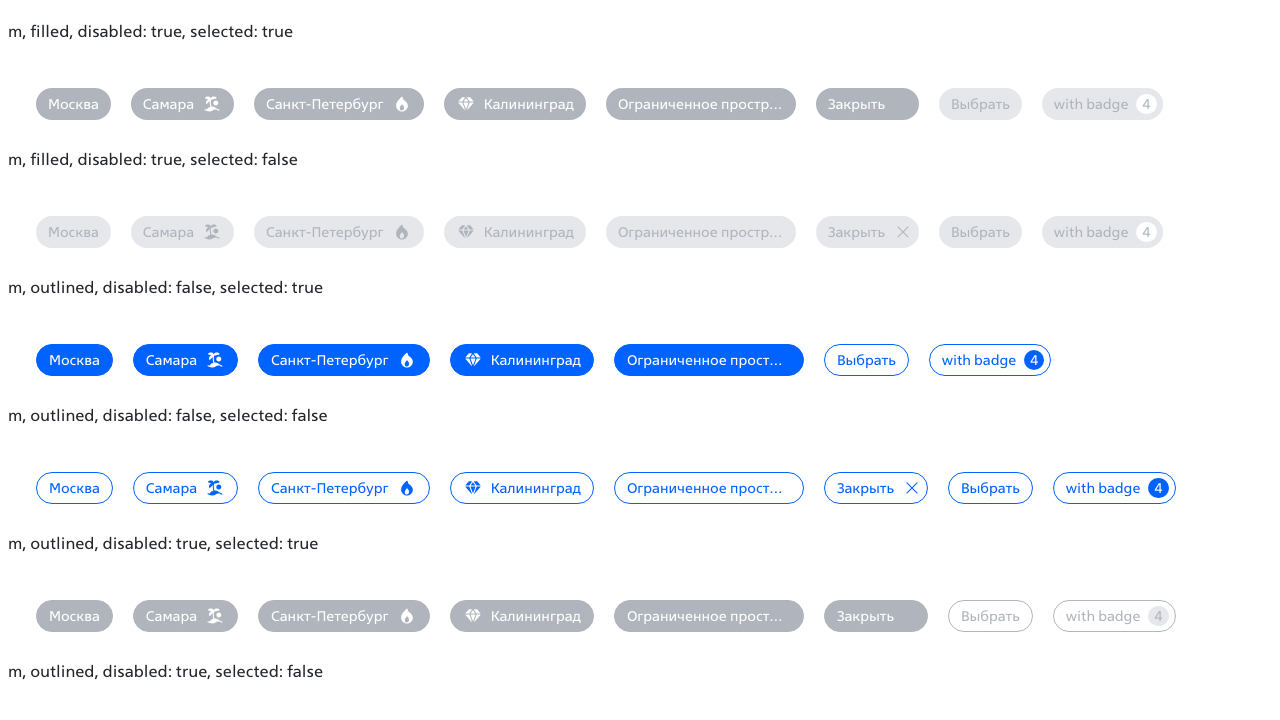

Clicked close icon on chip at position 6 (second click) at (912, 488) on [data-test-id=chipClose] svg >> nth=6
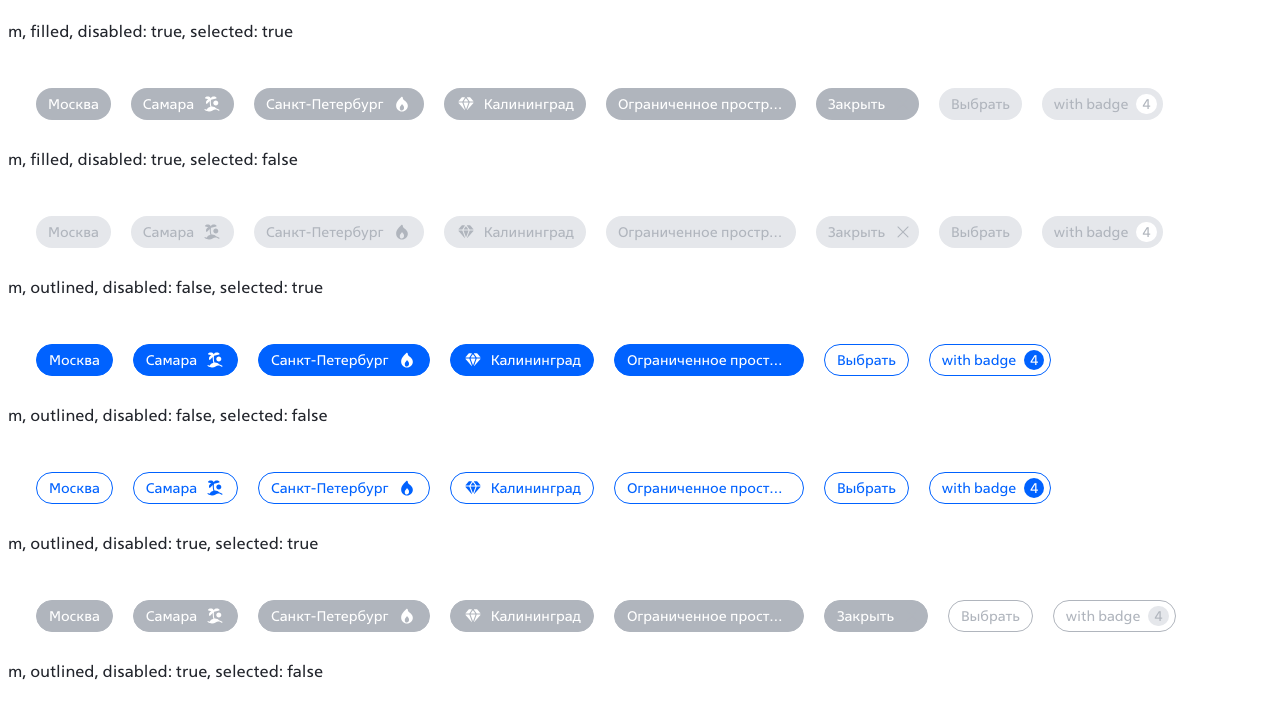

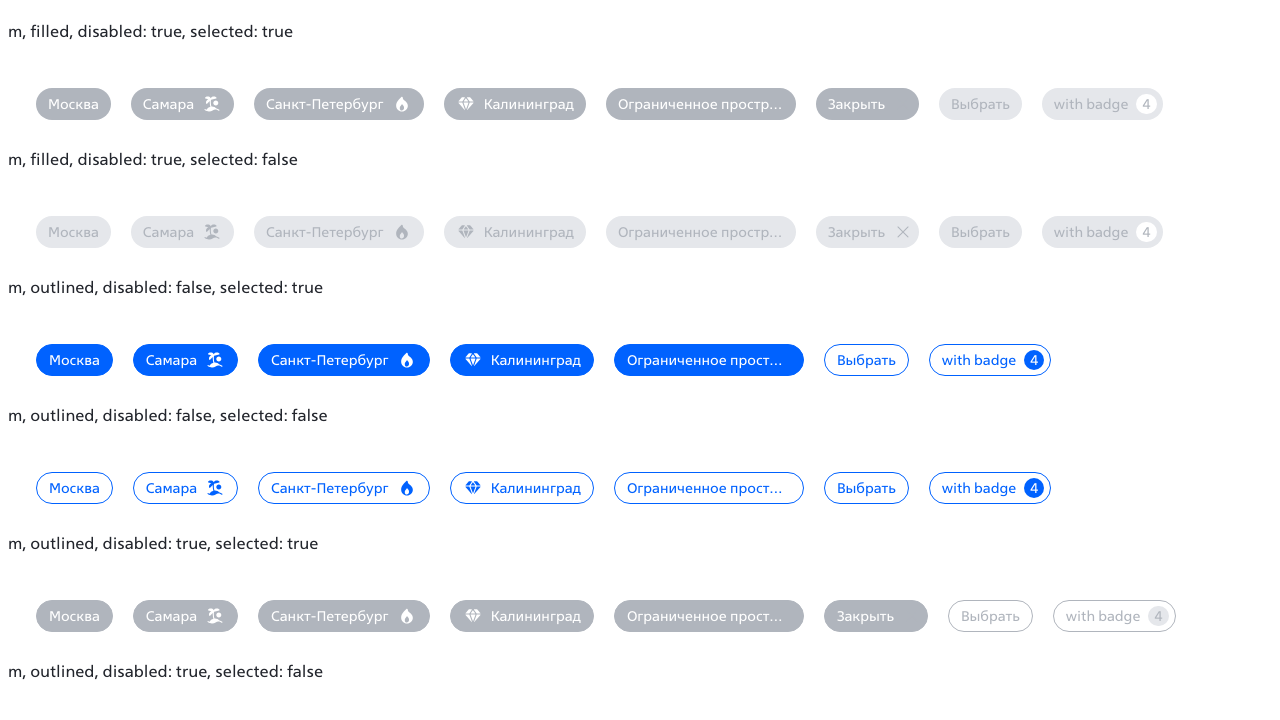